Tests menu hover interactions by hovering over a main menu item and then a submenu item

Starting URL: https://demoqa.com/menu

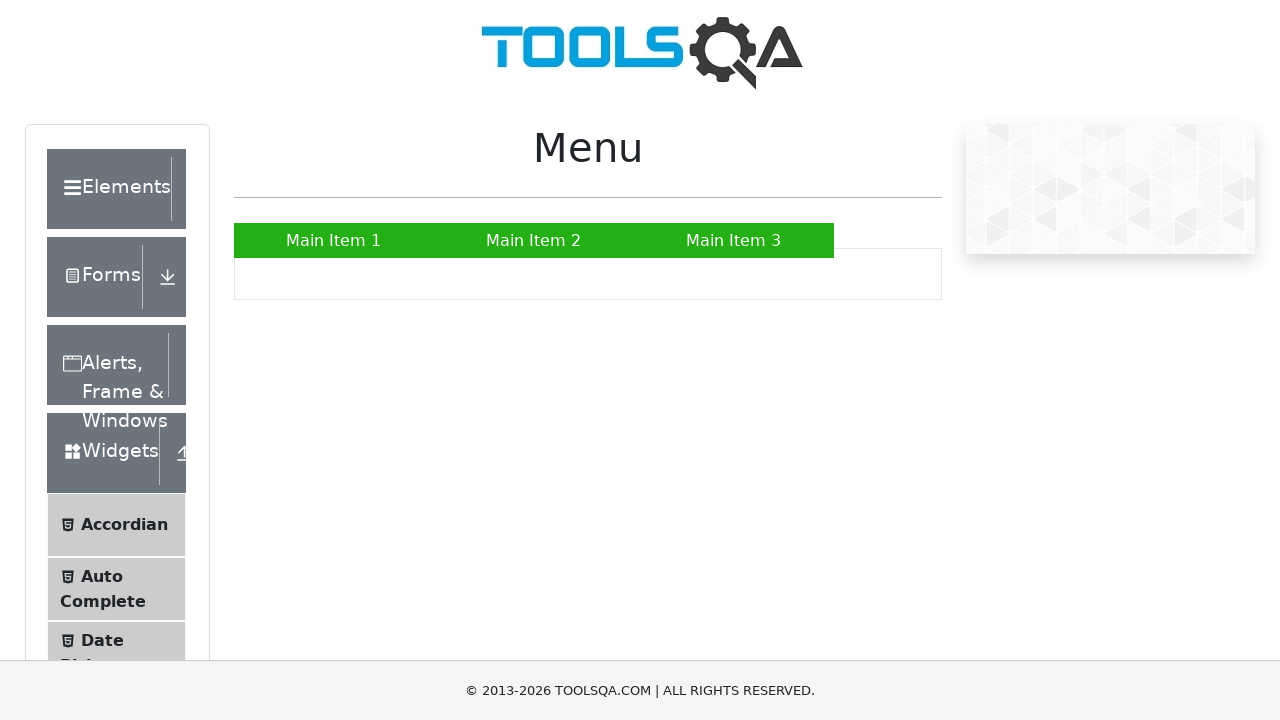

Hovered over main menu item 'Main Item 2' at (534, 240) on a:has-text('Main Item 2')
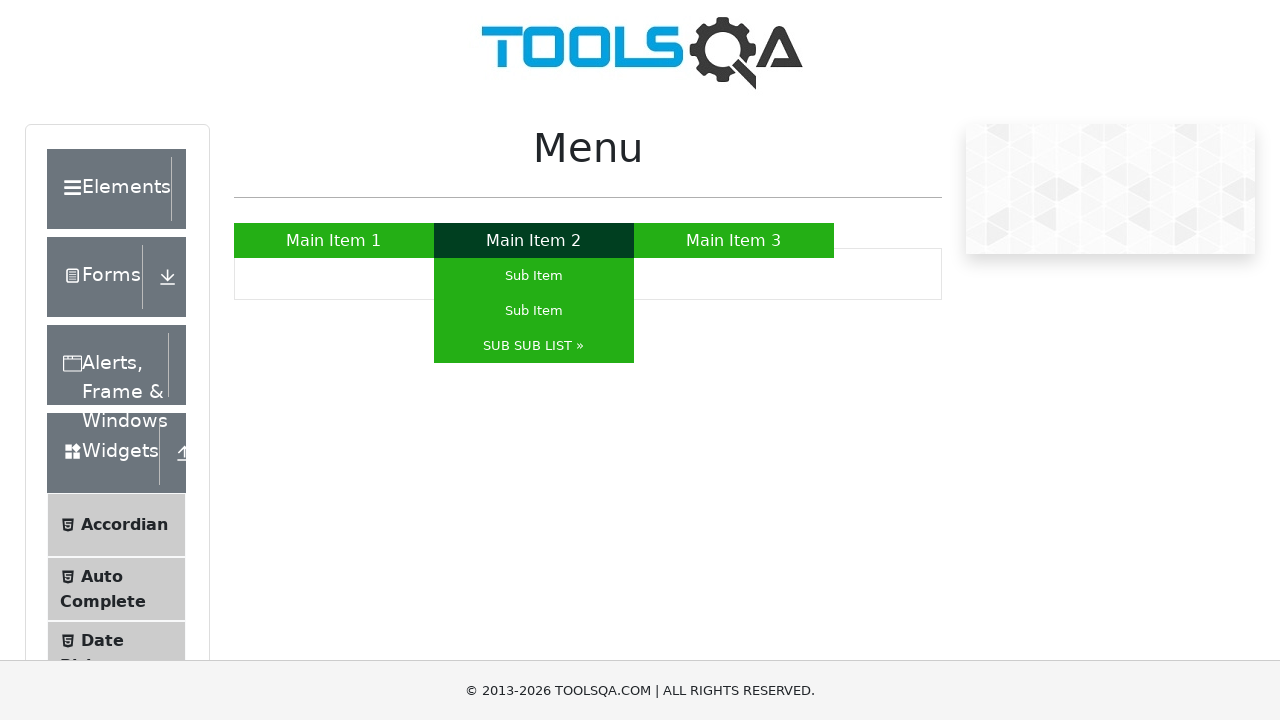

Hovered over submenu item at (534, 346) on xpath=//*[@id='nav']/li[2]/ul/li[3]/a
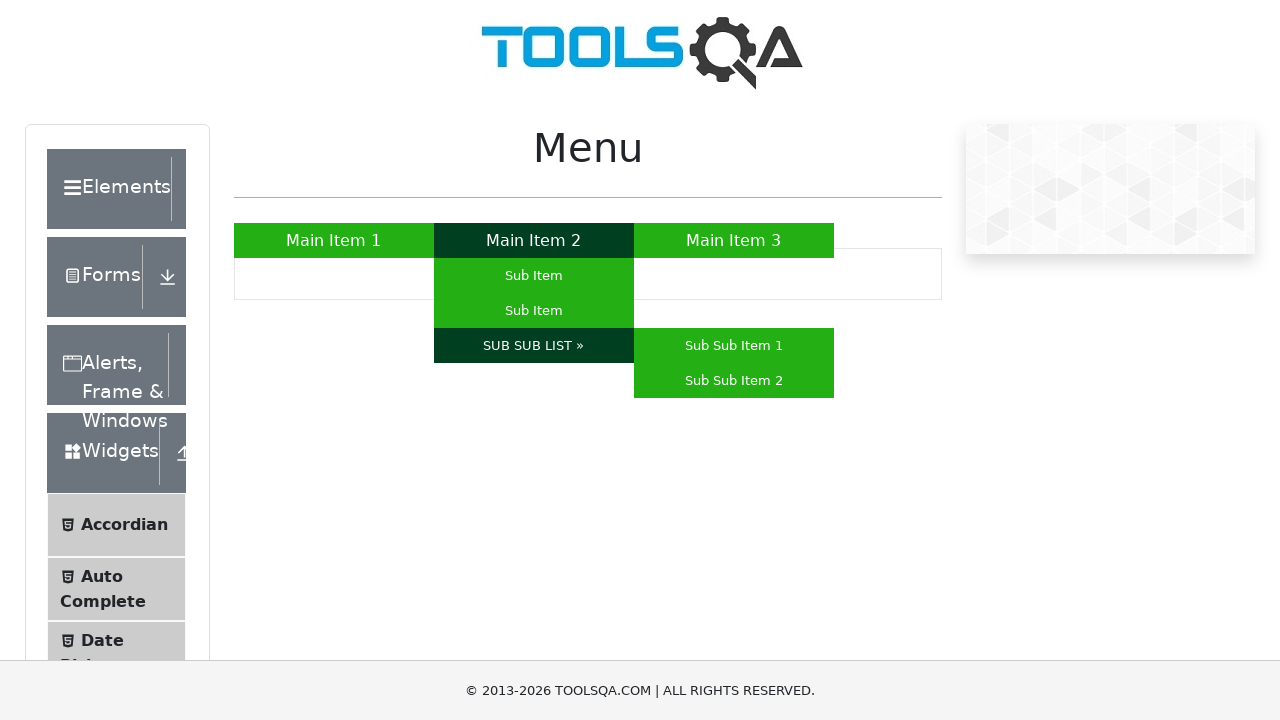

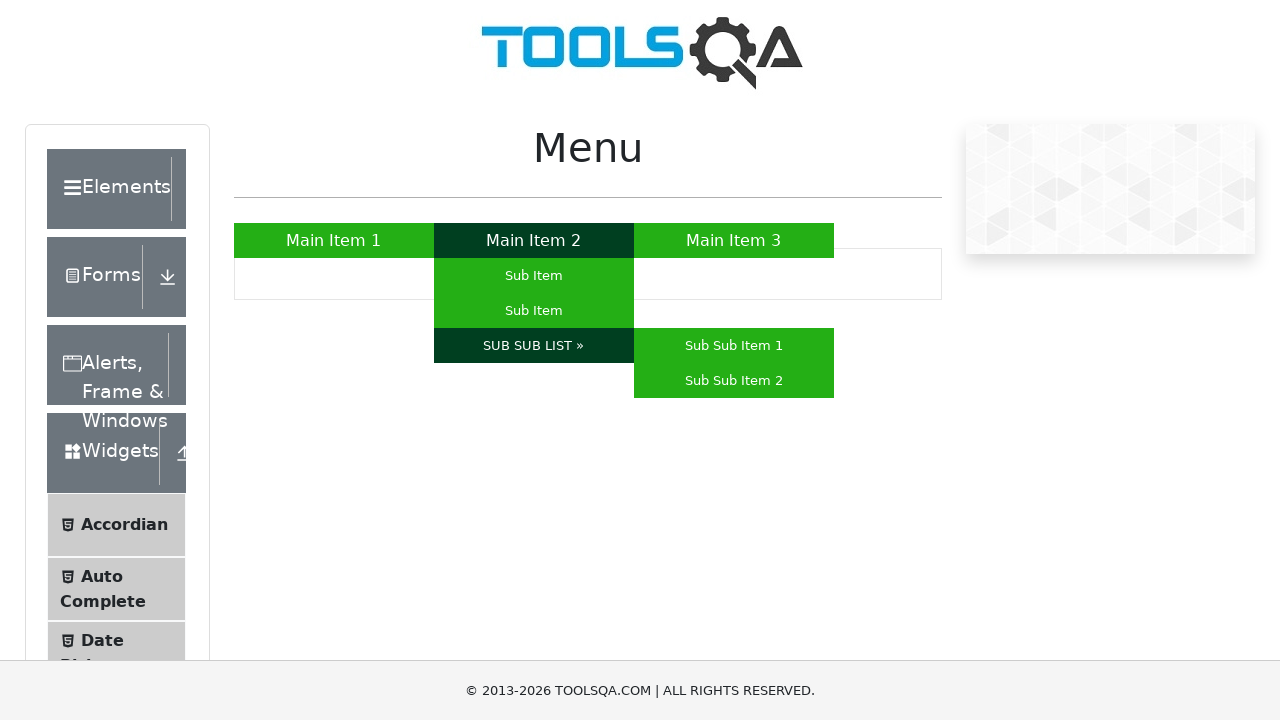